Tests that entering a valid 5-digit zip code and clicking Continue navigates to the registration form where first name field is displayed

Starting URL: https://www.sharelane.com/cgi-bin/register.py

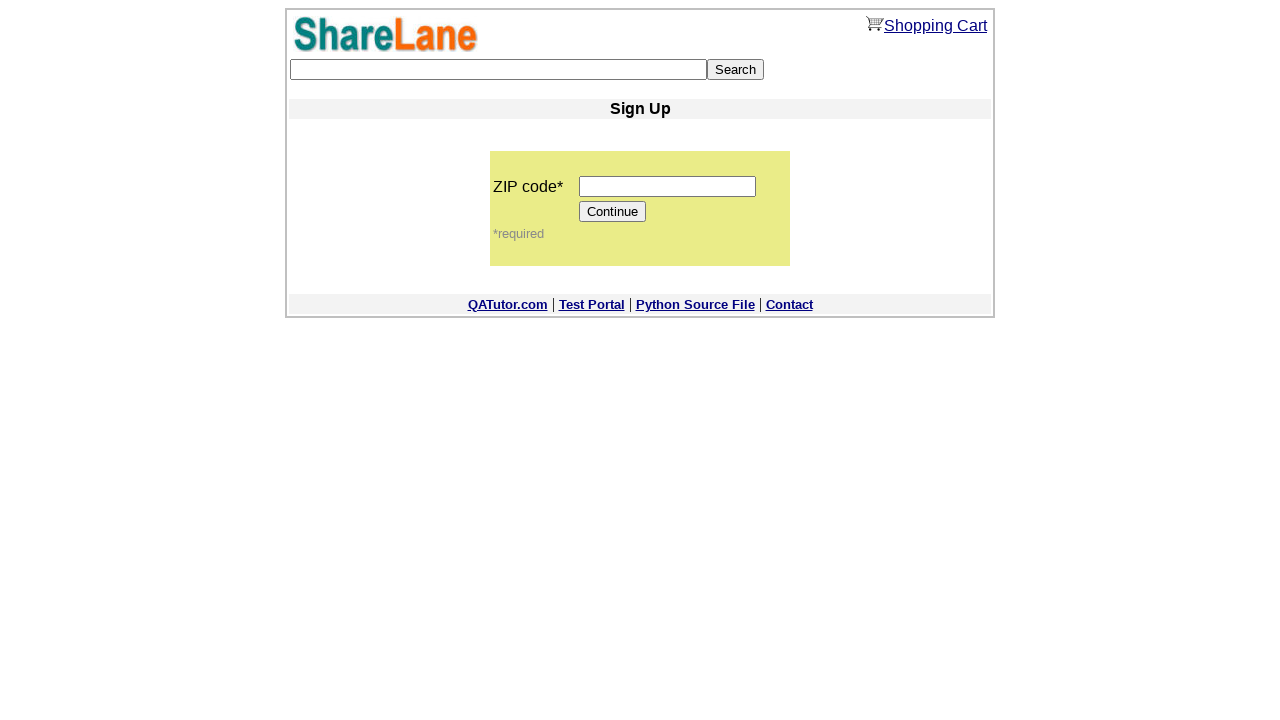

Navigated to ShareLane registration page
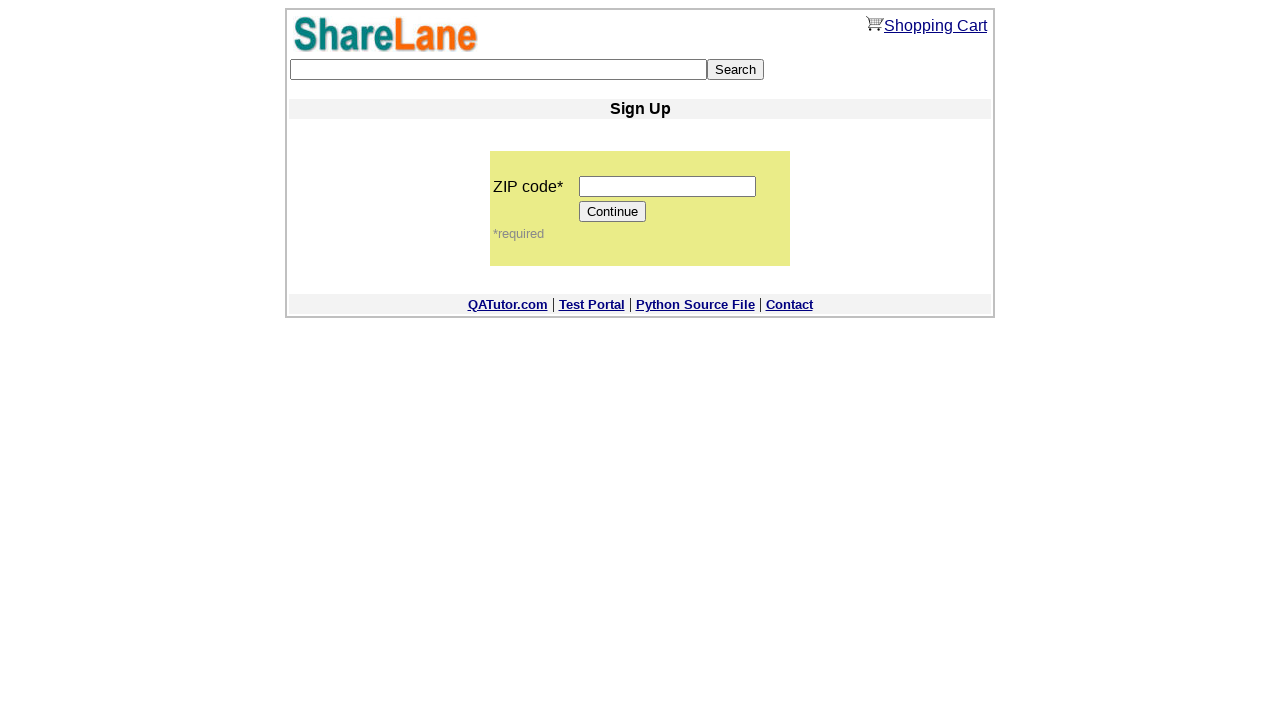

Filled zip code field with '12345' on input[name='zip_code']
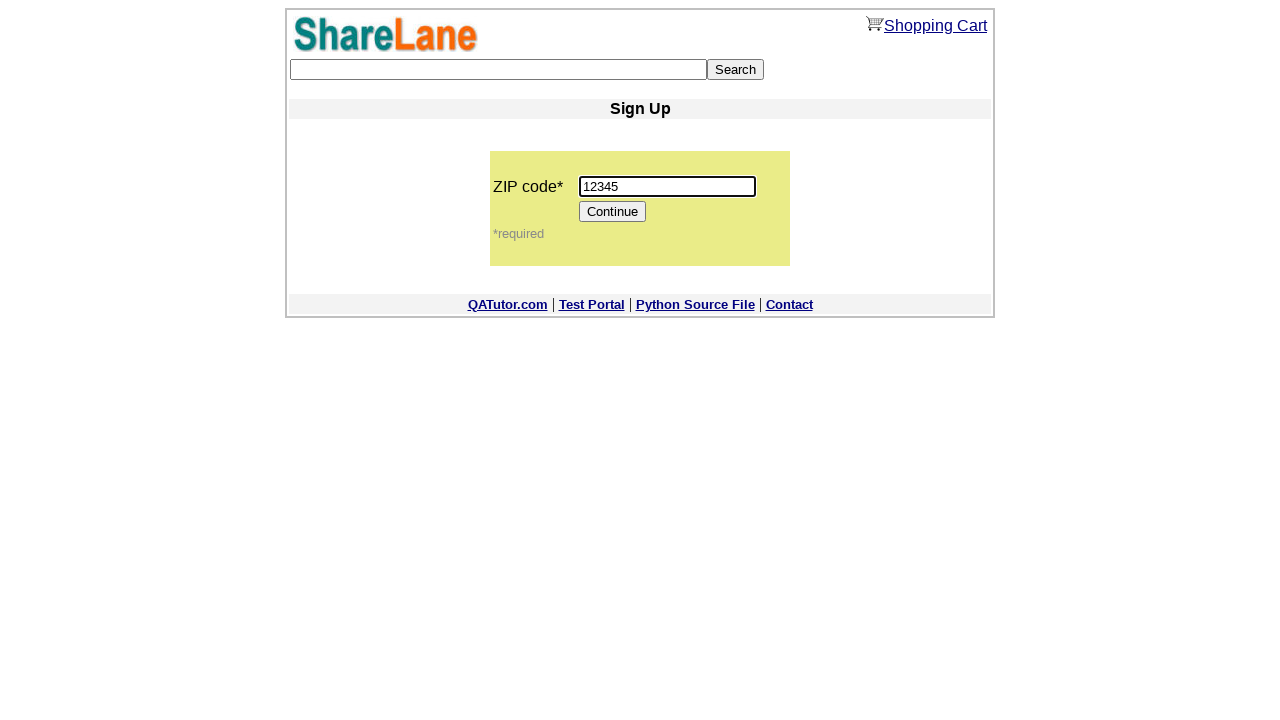

Clicked Continue button at (613, 212) on input[value='Continue']
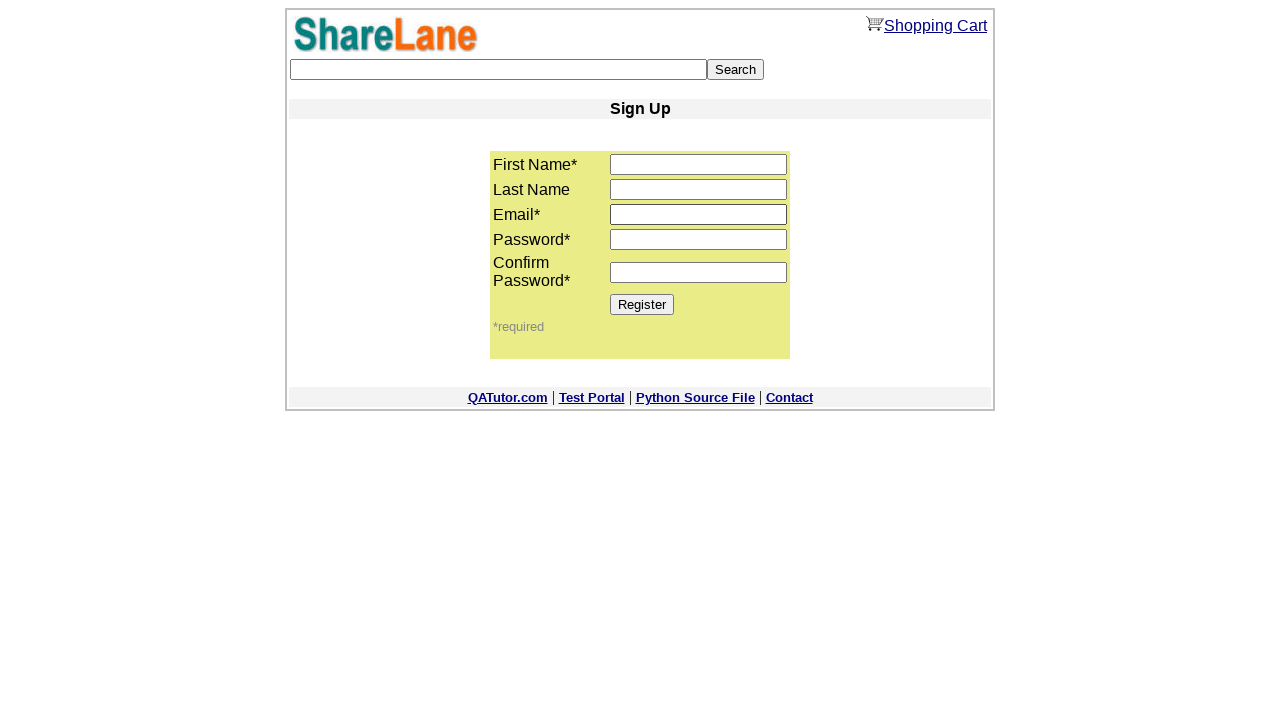

First name field appeared on registration form
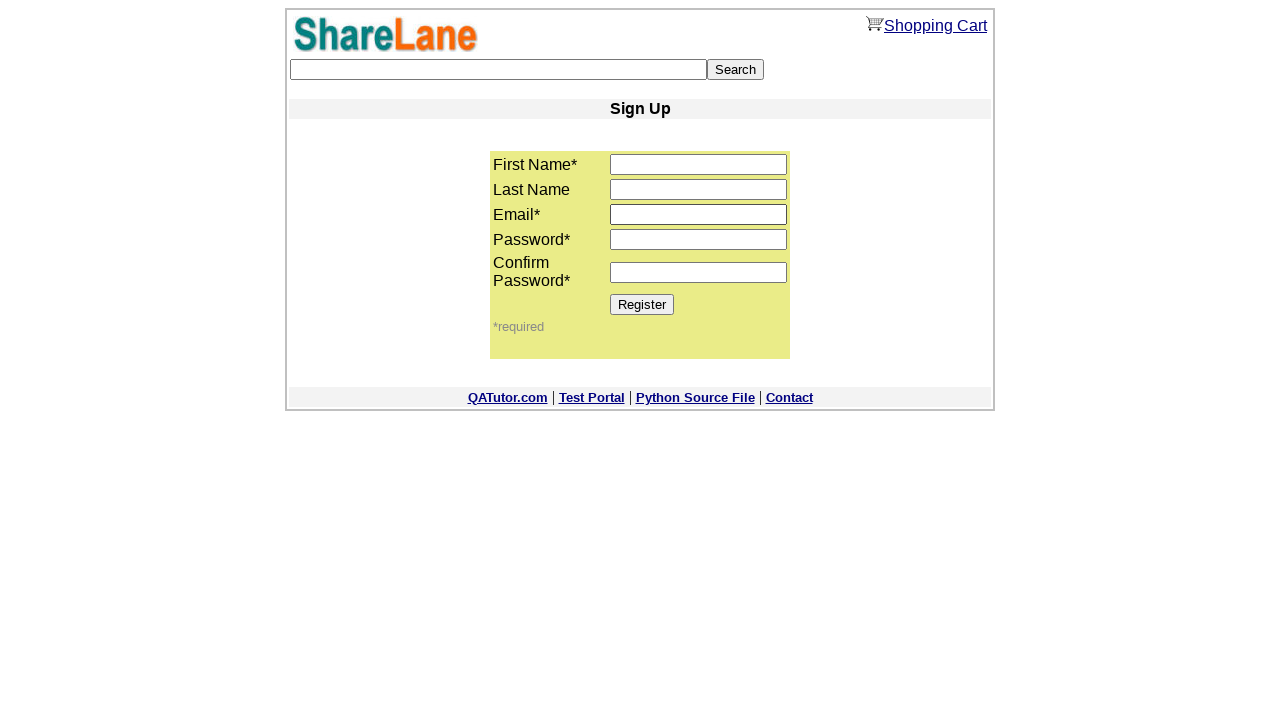

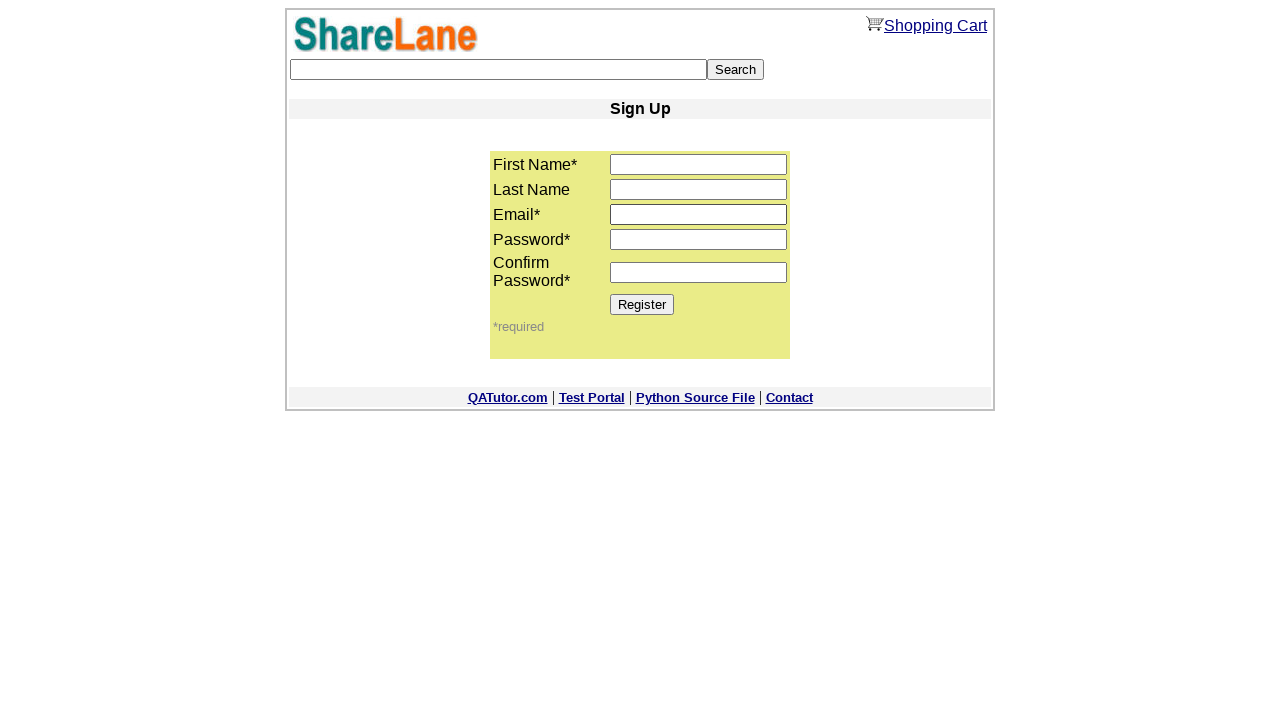